Tests filtering to display only active (non-completed) items

Starting URL: https://demo.playwright.dev/todomvc

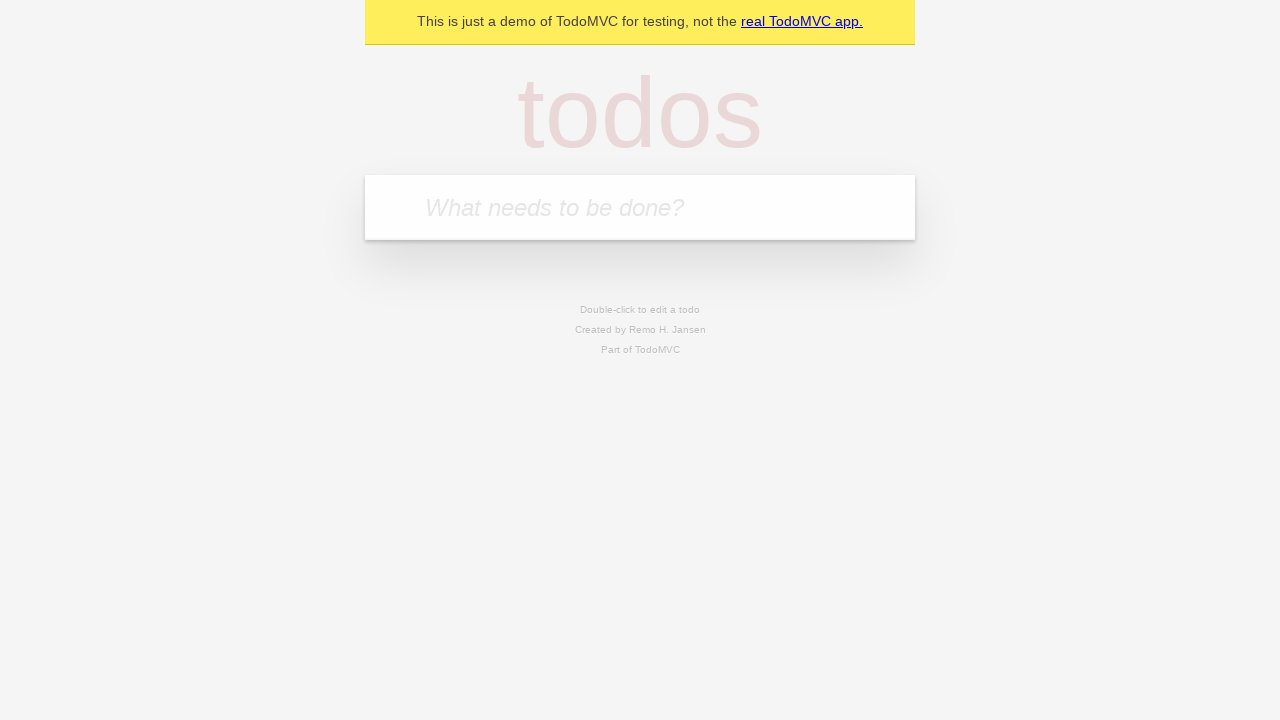

Filled todo input with 'buy some cheese' on internal:attr=[placeholder="What needs to be done?"i]
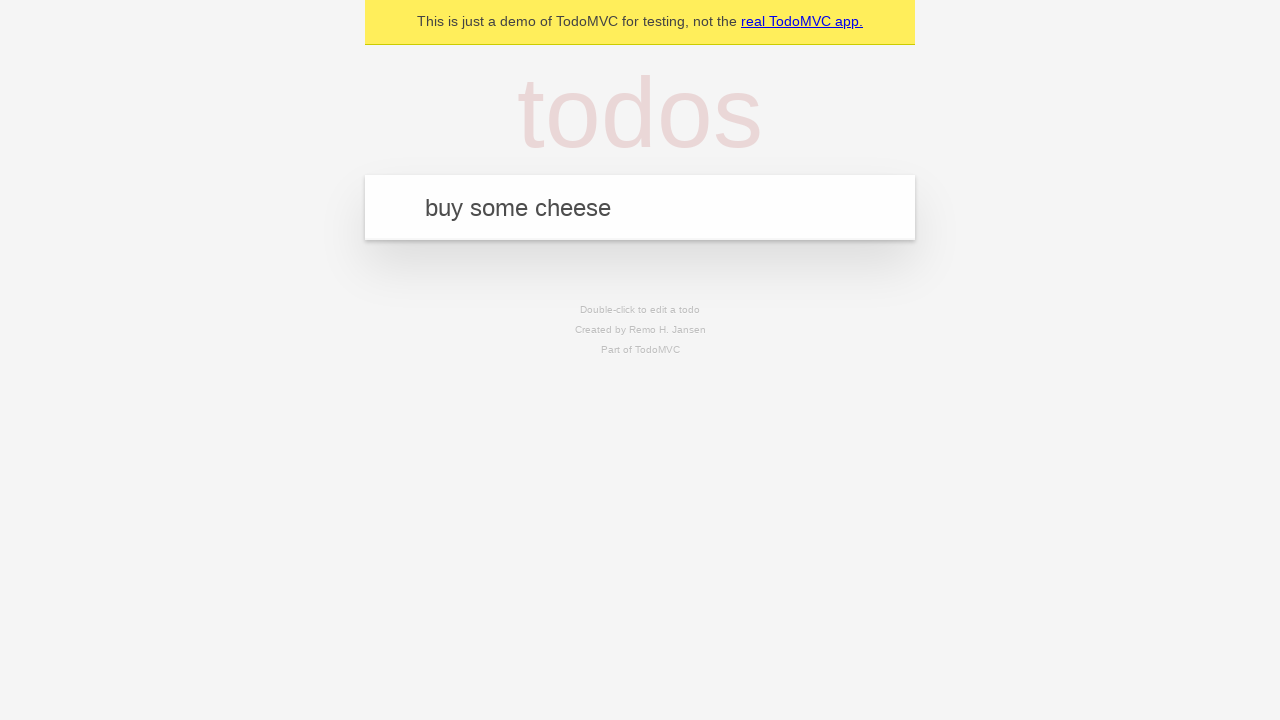

Pressed Enter to add first todo on internal:attr=[placeholder="What needs to be done?"i]
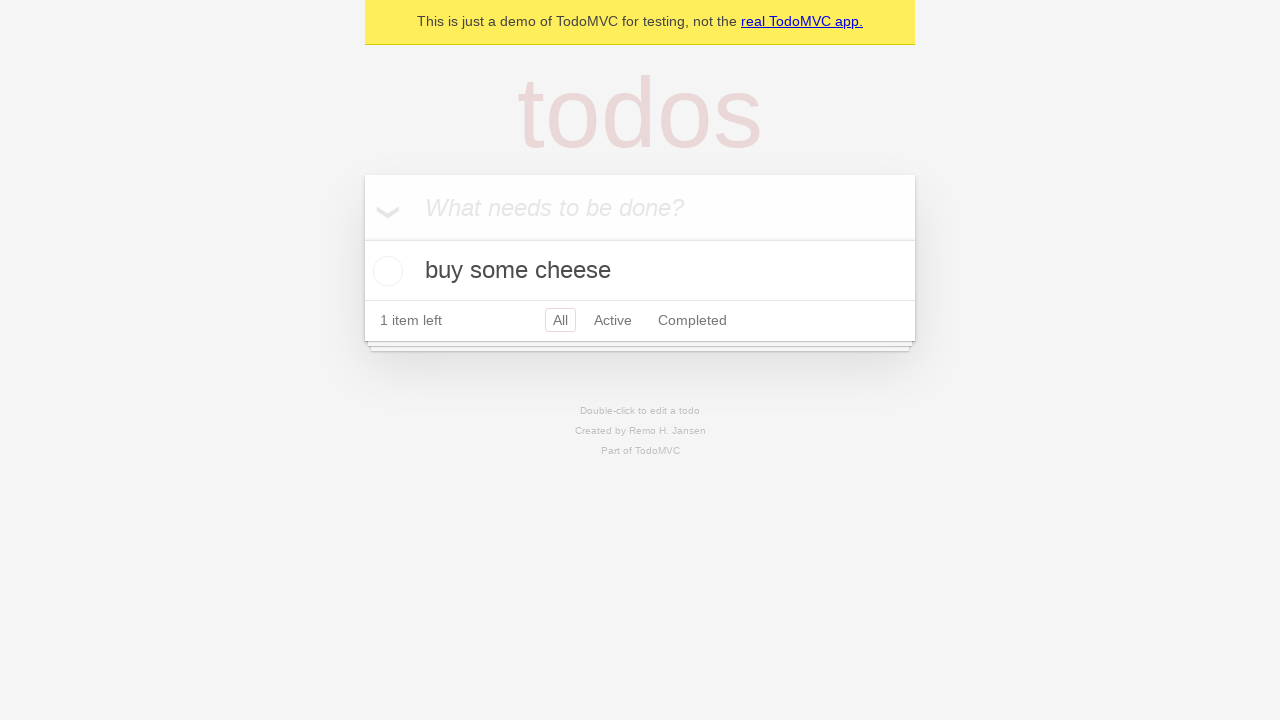

Filled todo input with 'feed the cat' on internal:attr=[placeholder="What needs to be done?"i]
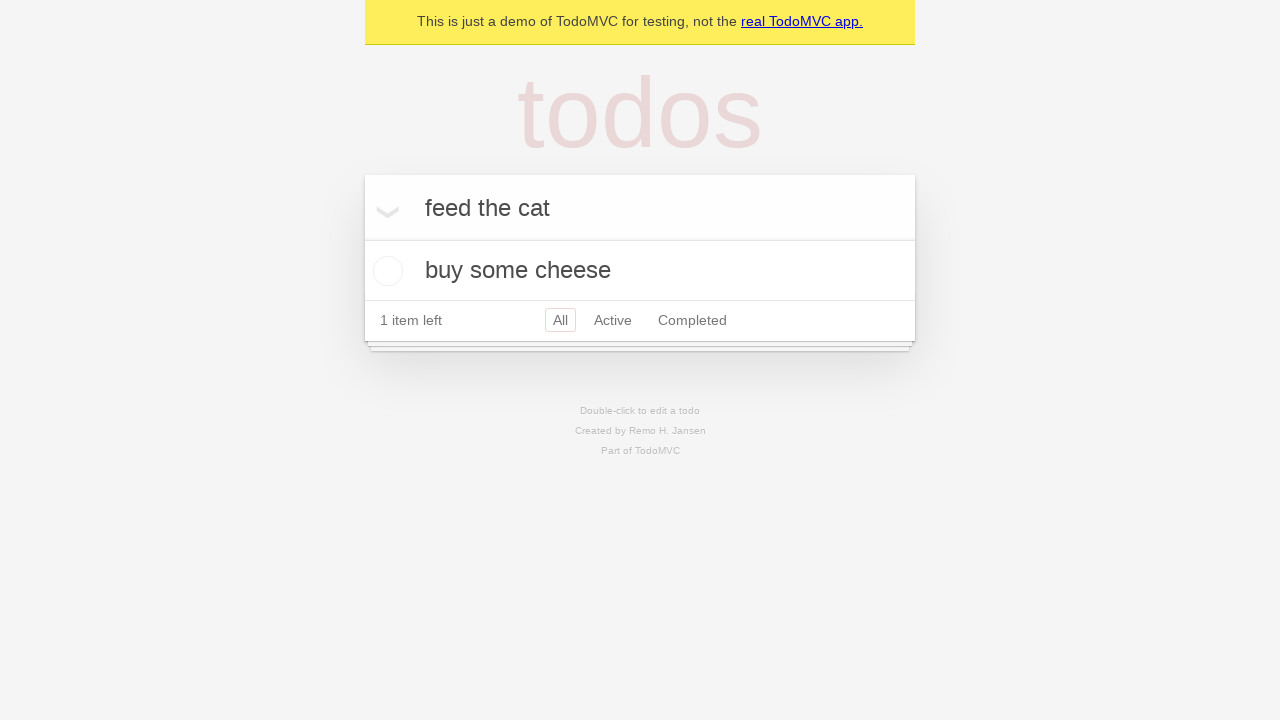

Pressed Enter to add second todo on internal:attr=[placeholder="What needs to be done?"i]
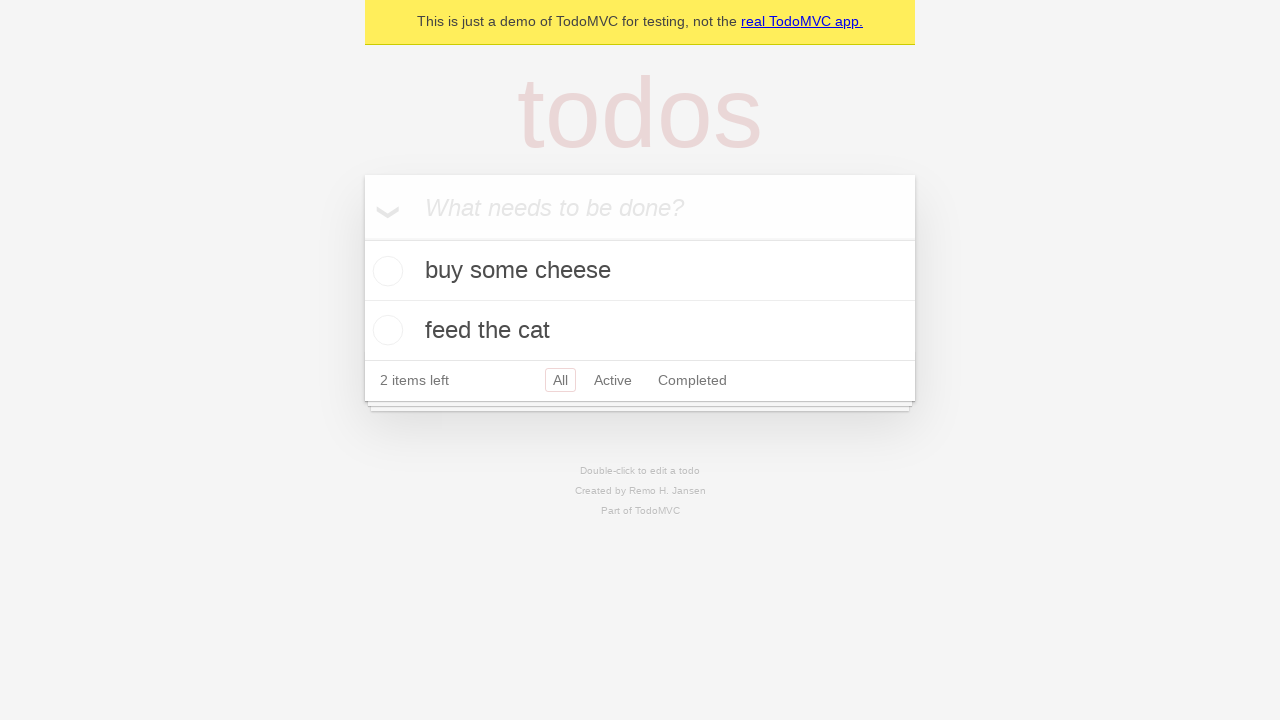

Filled todo input with 'book a doctors appointment' on internal:attr=[placeholder="What needs to be done?"i]
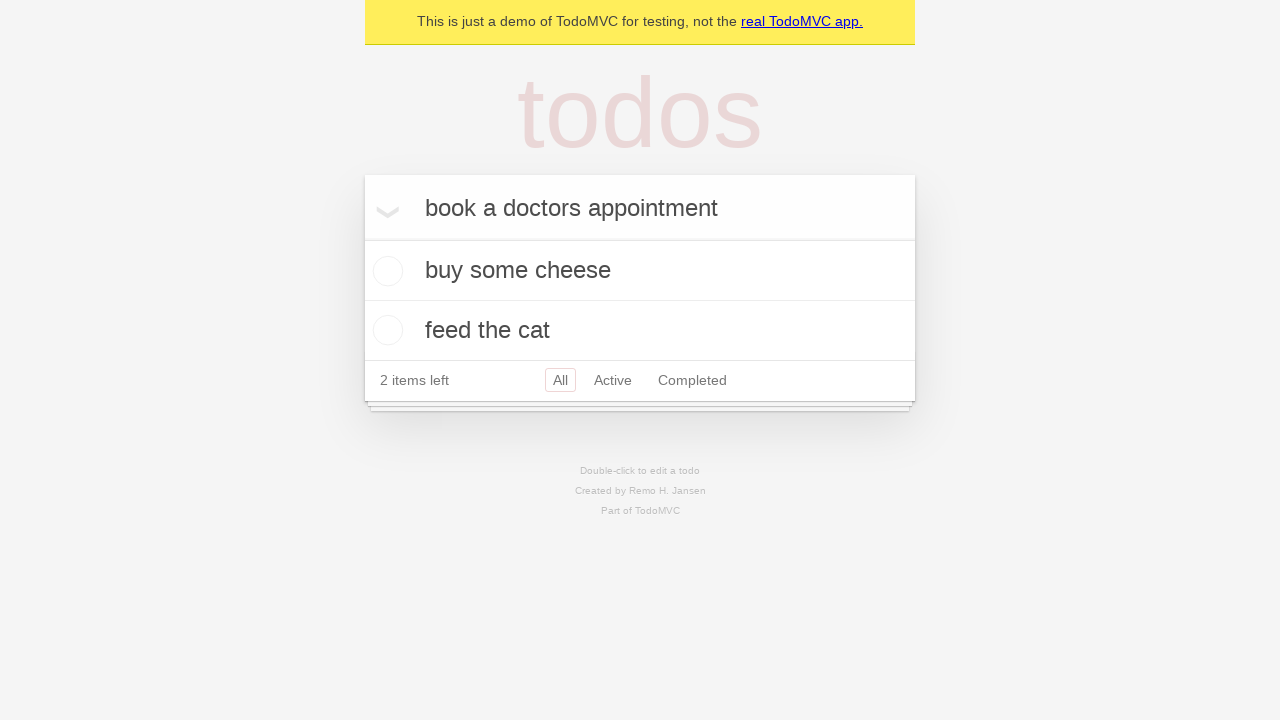

Pressed Enter to add third todo on internal:attr=[placeholder="What needs to be done?"i]
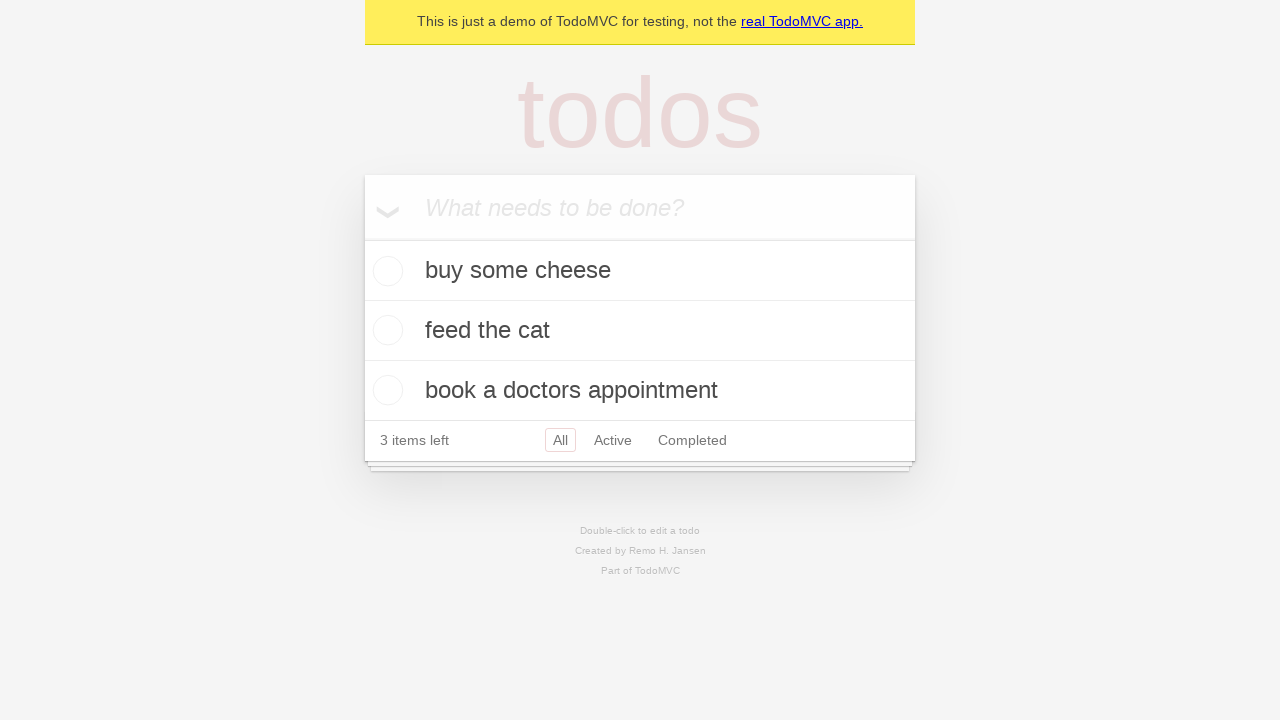

Checked the second todo item to mark it as completed at (385, 330) on internal:testid=[data-testid="todo-item"s] >> nth=1 >> internal:role=checkbox
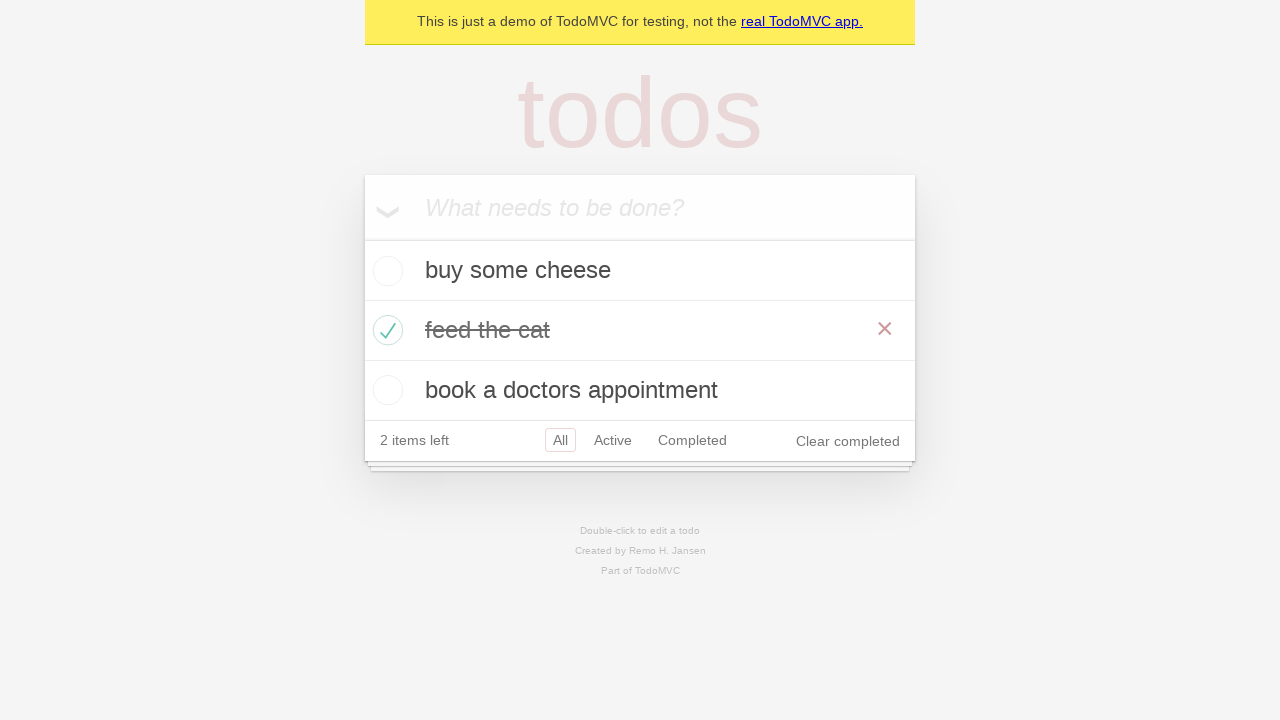

Clicked 'Active' filter link to display only active items at (613, 440) on internal:role=link[name="Active"i]
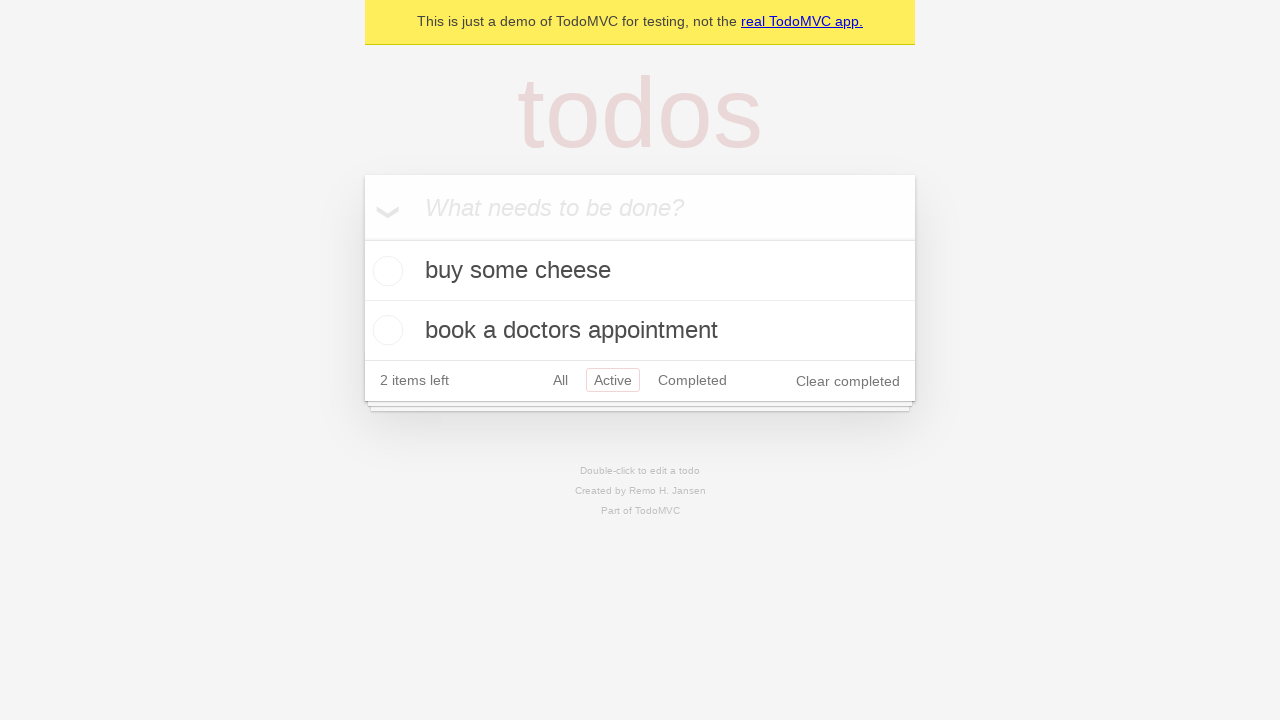

Active filter applied and todo items are now visible
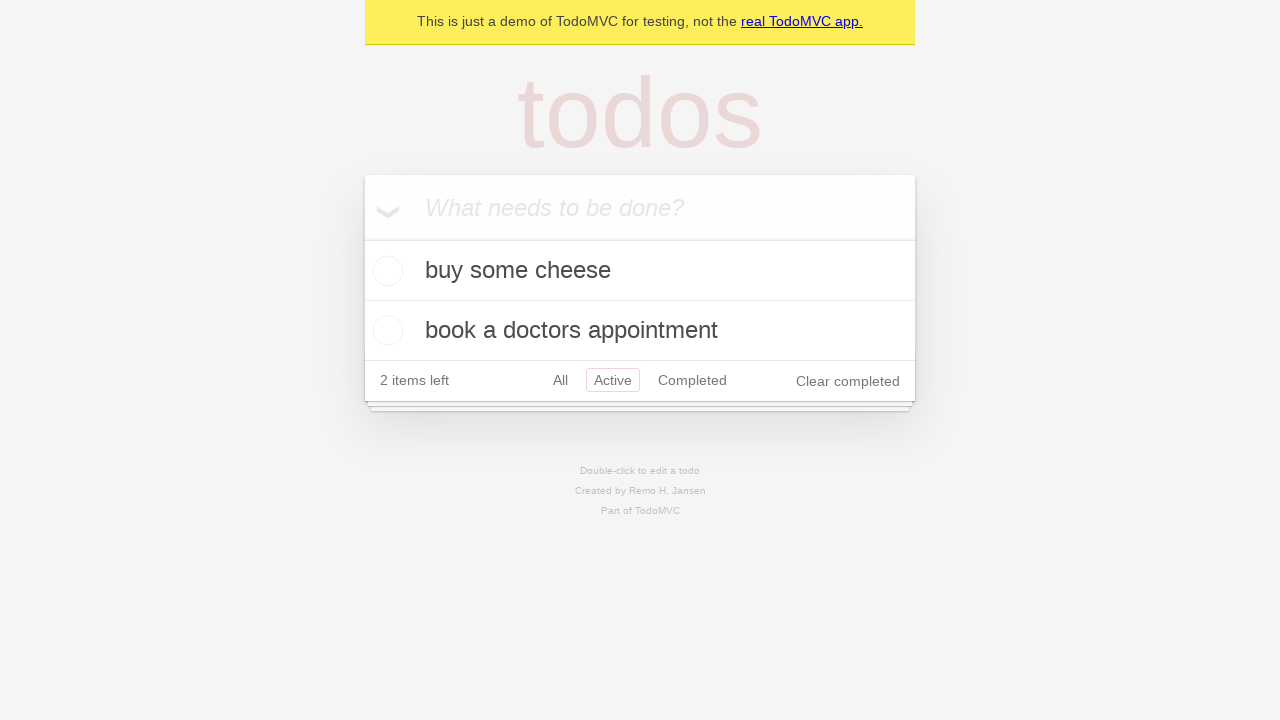

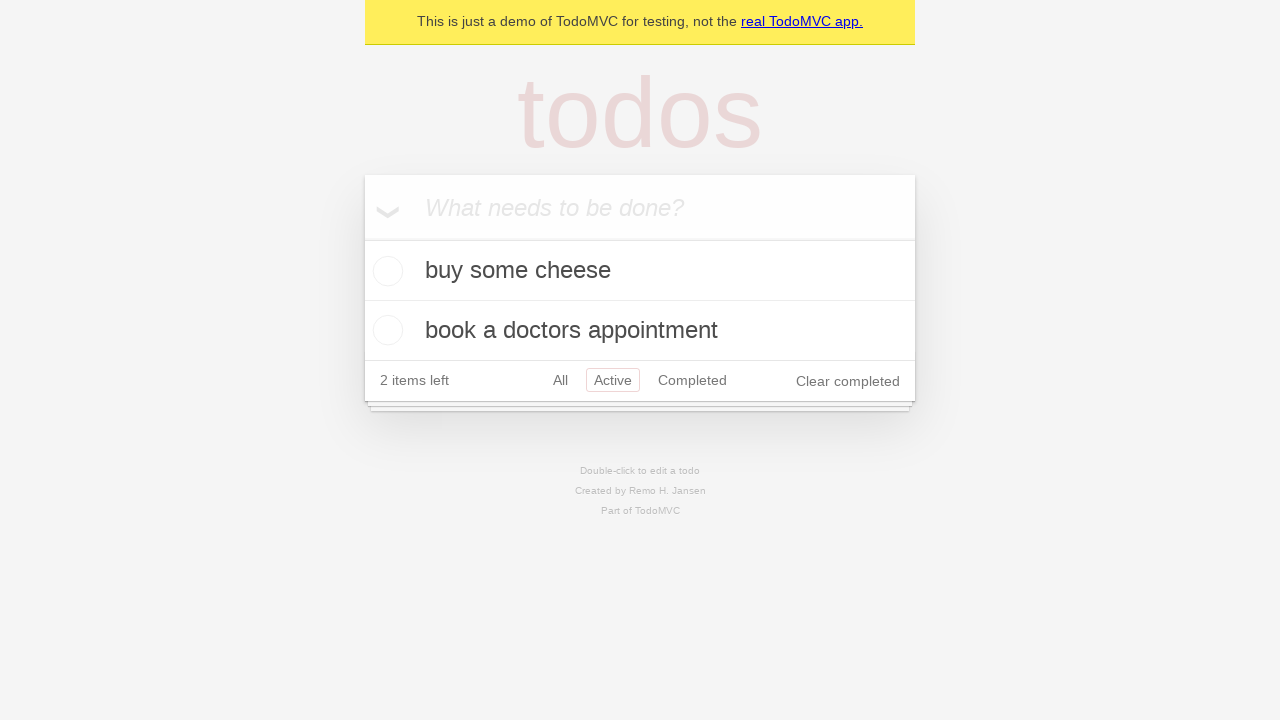